Tests right-click context menu functionality by right-clicking a button, selecting 'Copy' from the context menu, and accepting the resulting alert

Starting URL: https://swisnl.github.io/jQuery-contextMenu/demo.html

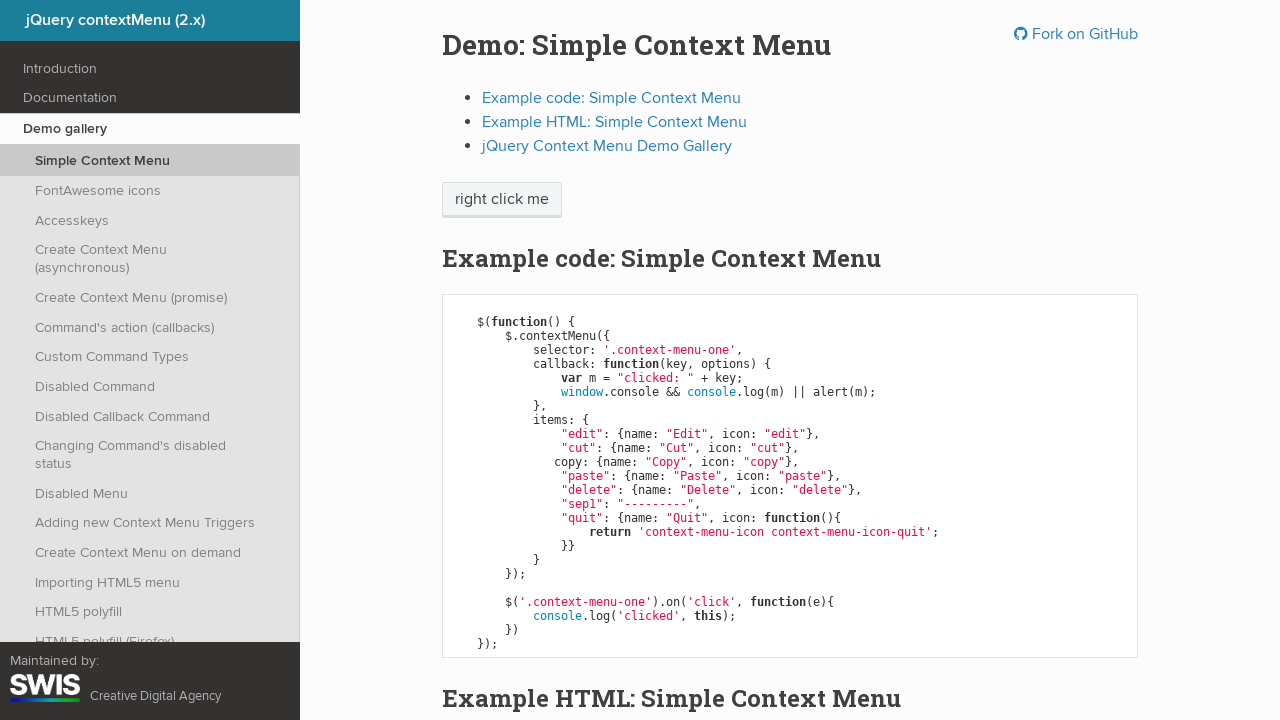

Located the context menu button element
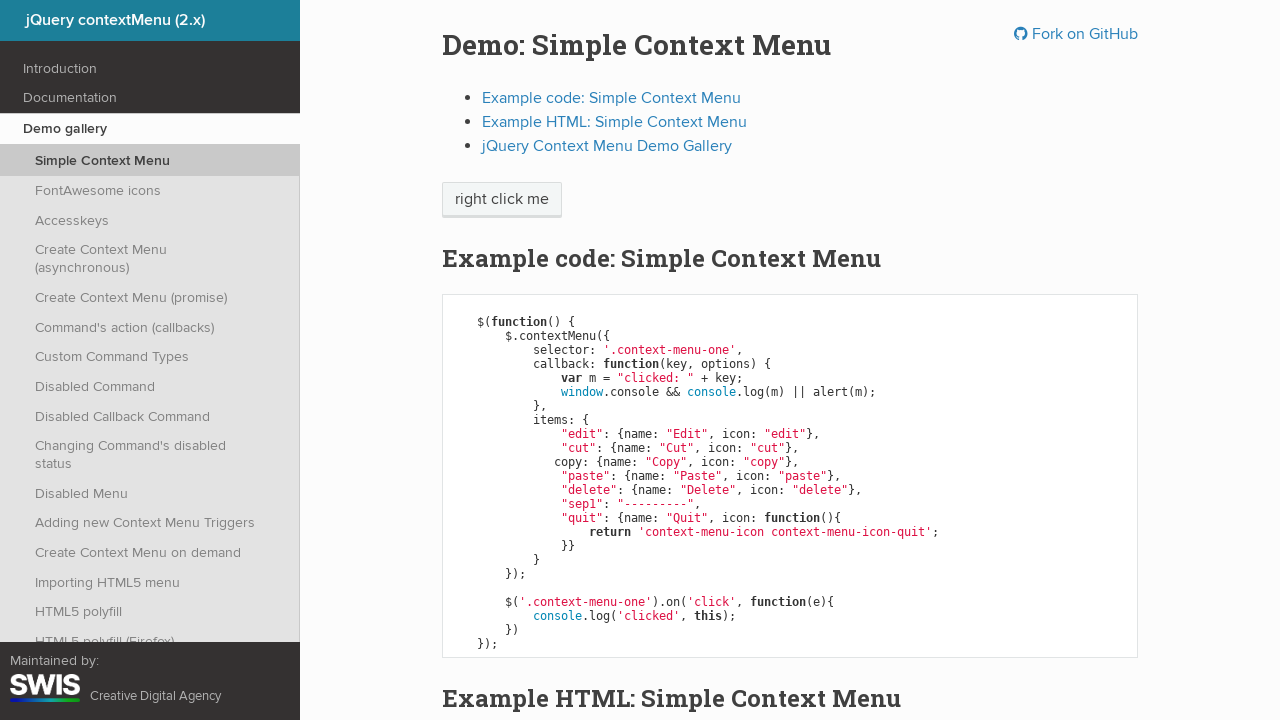

Right-clicked the button to open context menu at (502, 200) on xpath=//span[@class='context-menu-one btn btn-neutral']
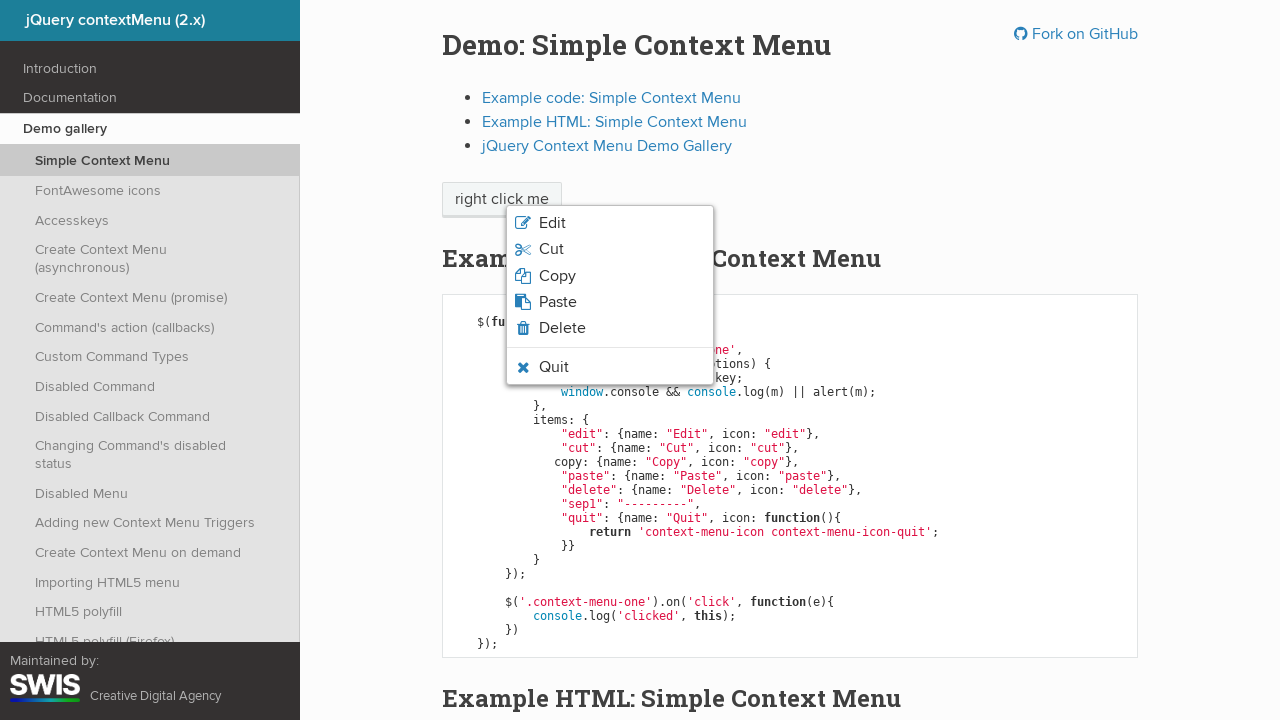

Clicked 'Copy' option from the context menu at (557, 276) on xpath=//span[normalize-space()='Copy']
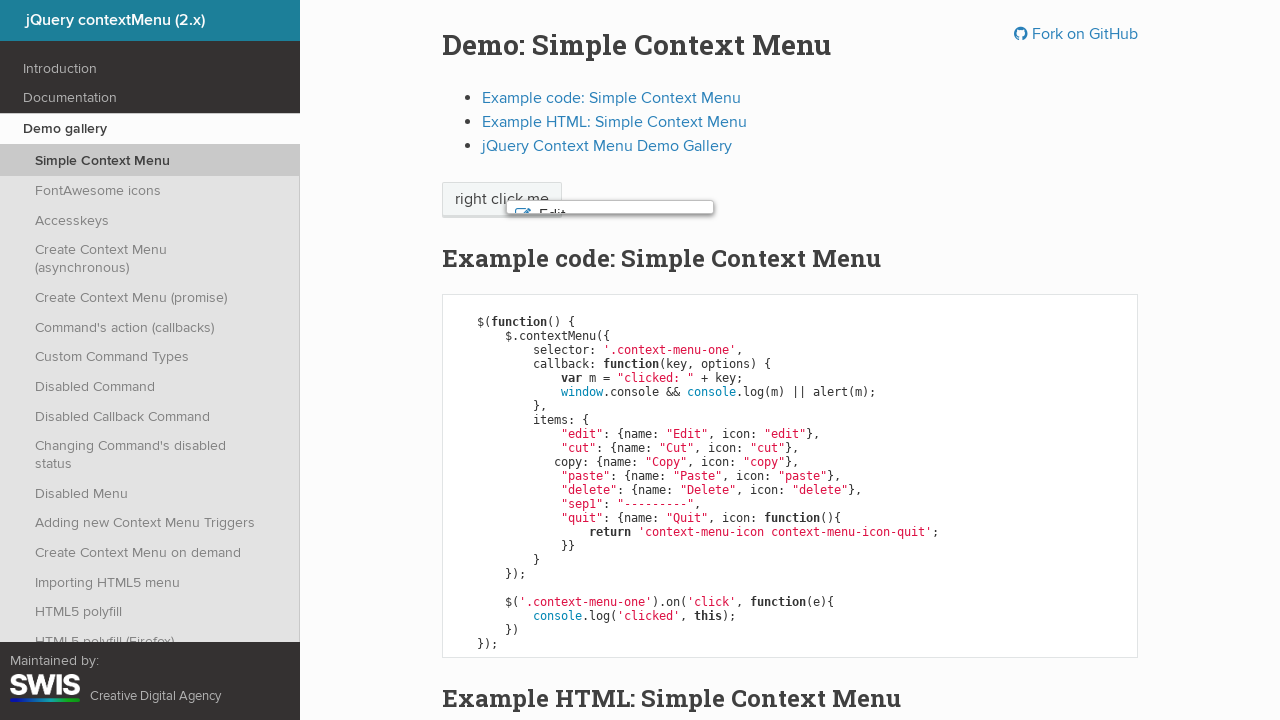

Alert dialog accepted
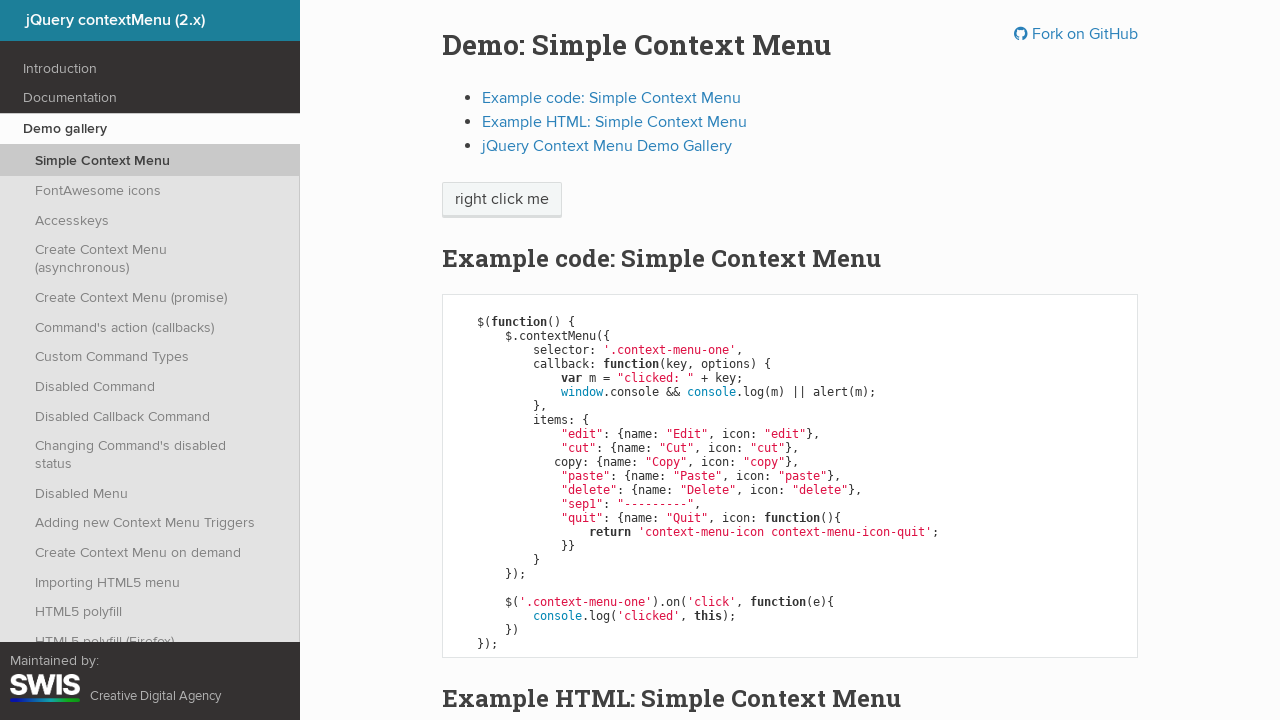

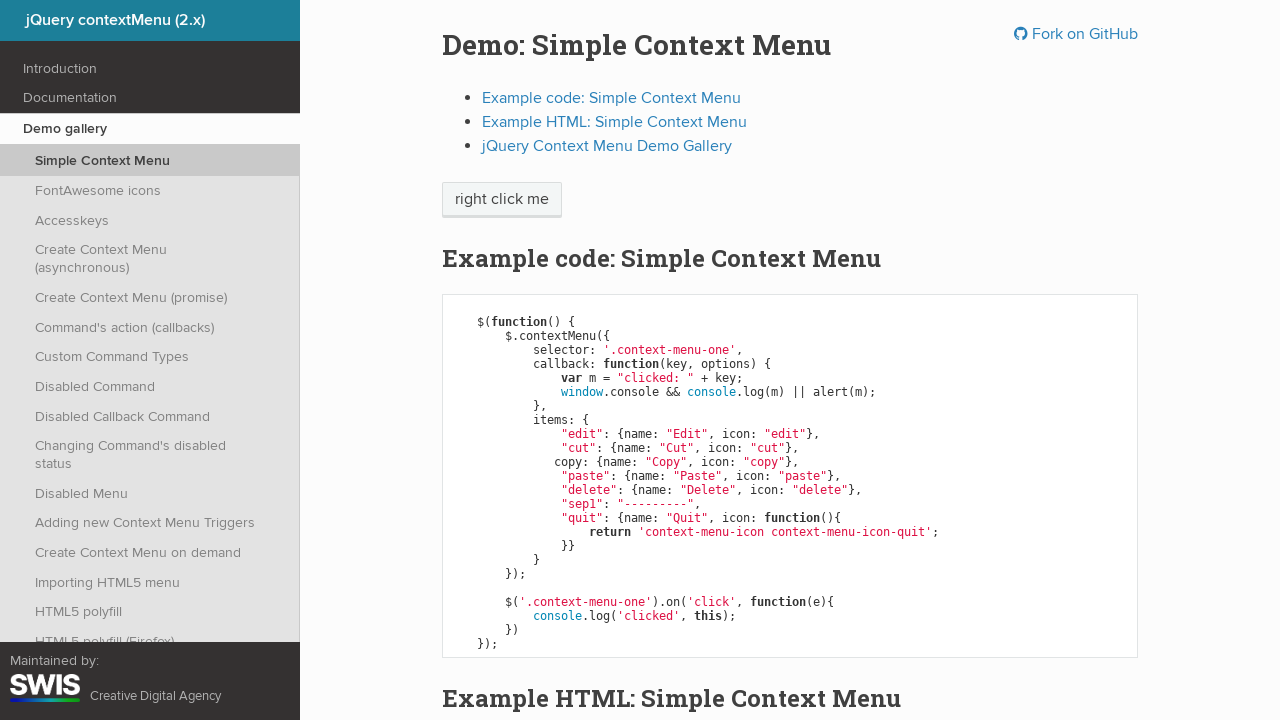